Tests window handling functionality by opening a new tab/window and switching between windows

Starting URL: https://www.letskodeit.com/practice

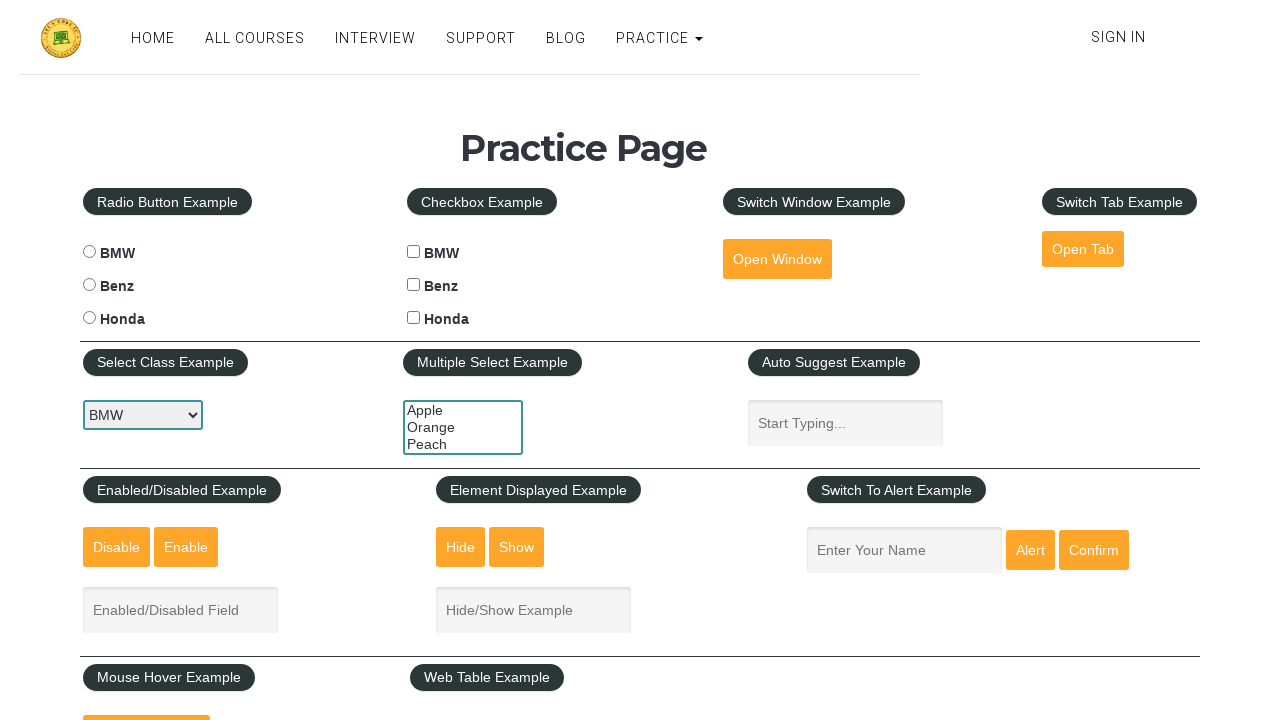

Clicked button to open new tab/window at (1083, 249) on #opentab
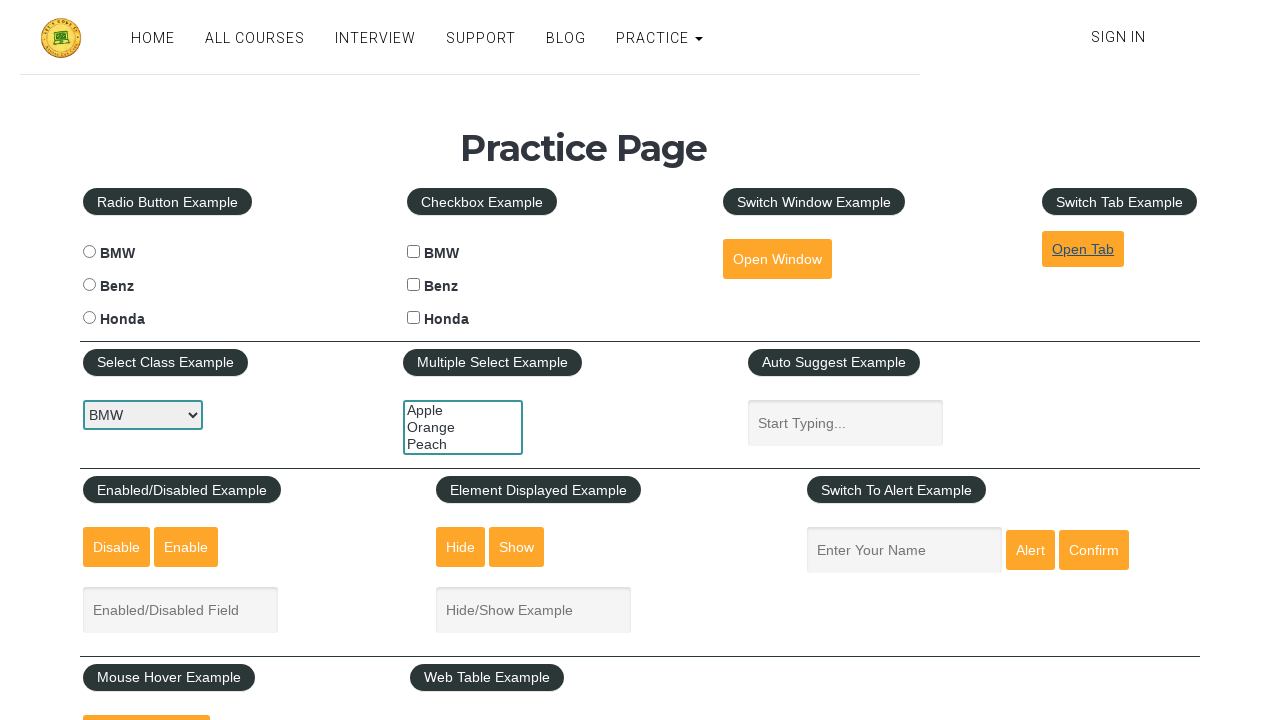

Retrieved all open pages/tabs from context
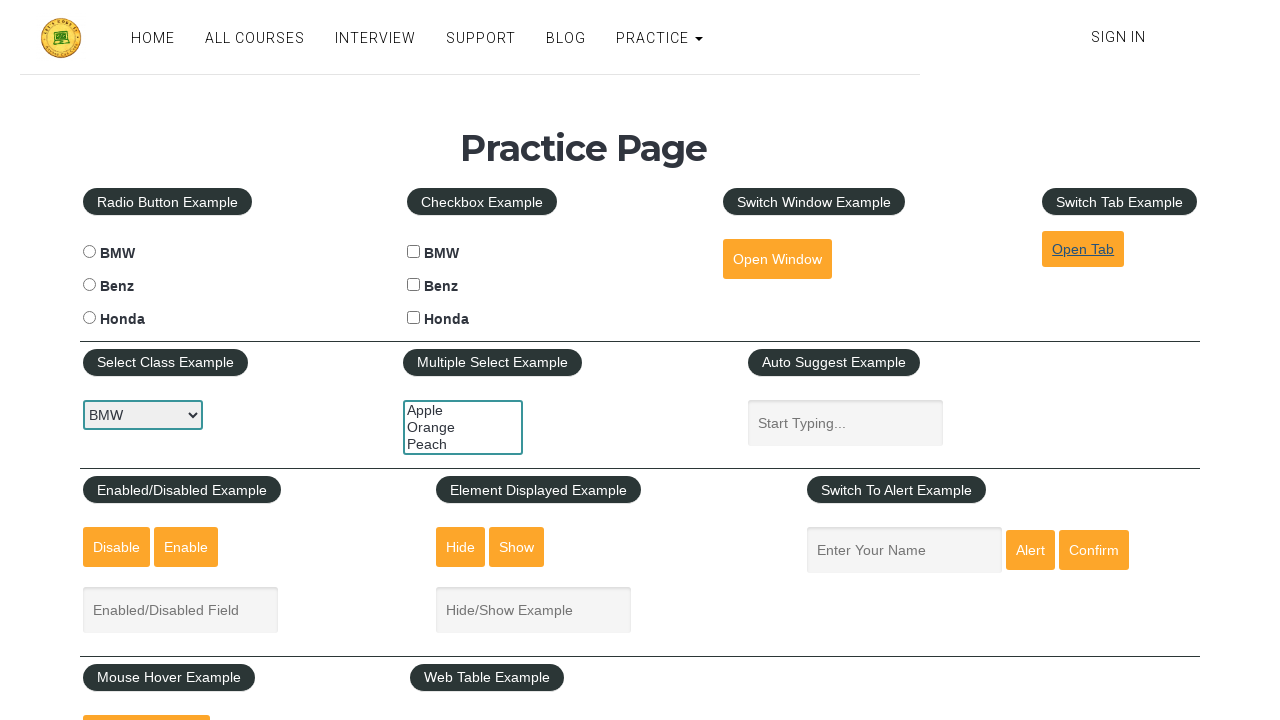

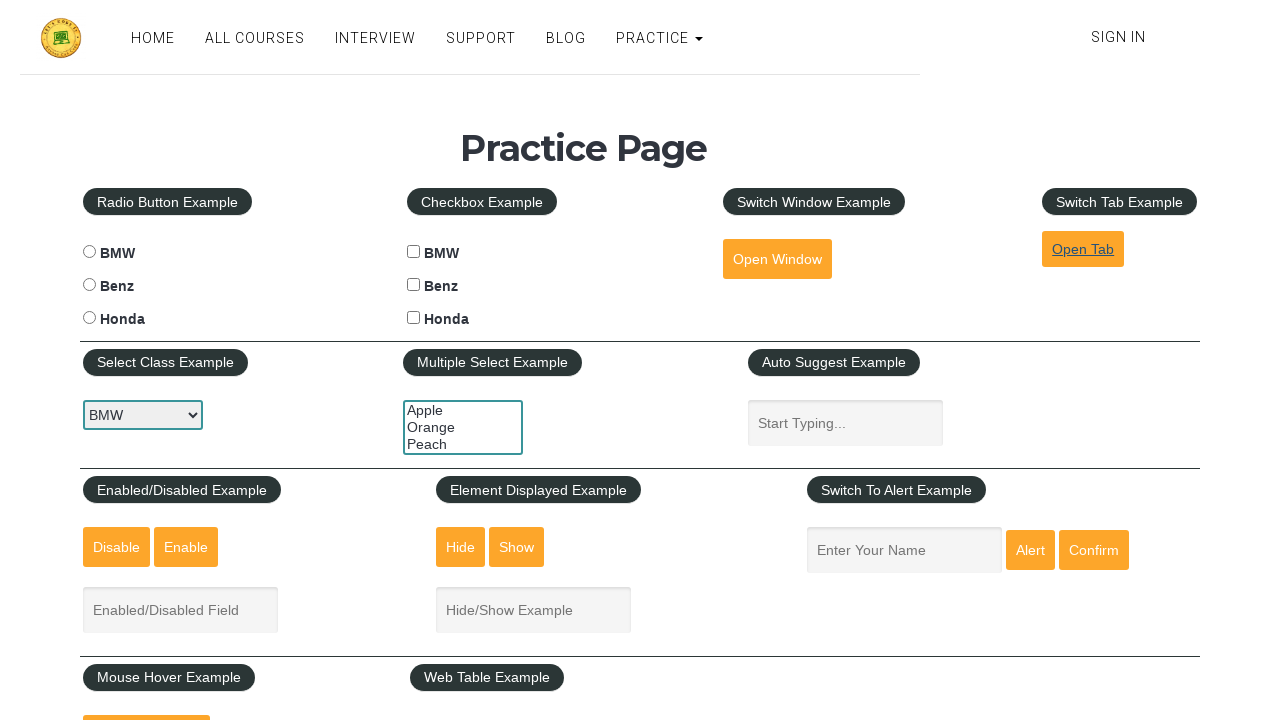